Tests the add row functionality of a dynamic table by clicking "Add New" button, filling in name, department, and phone fields, then clicking the add button to confirm. This process is repeated 5 times to add 5 rows with the same data.

Starting URL: https://www.tutorialrepublic.com/snippets/bootstrap/table-with-add-and-delete-row-feature.php

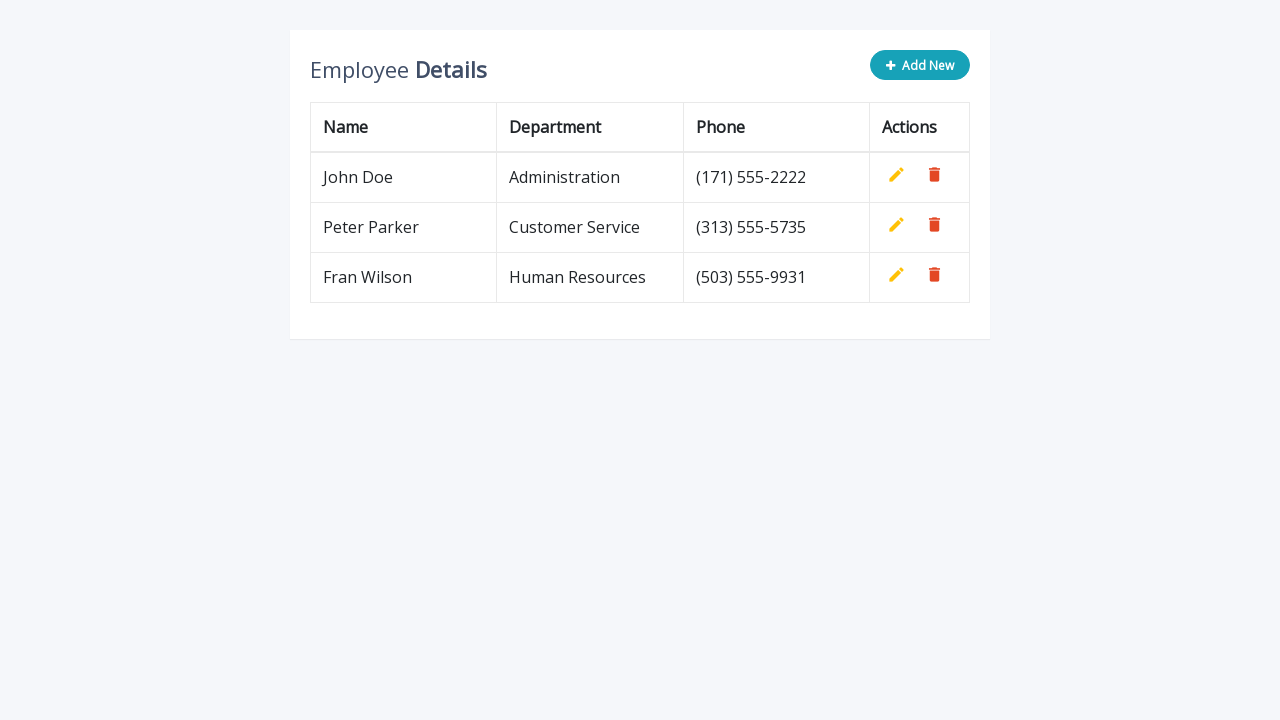

Waited for page to load
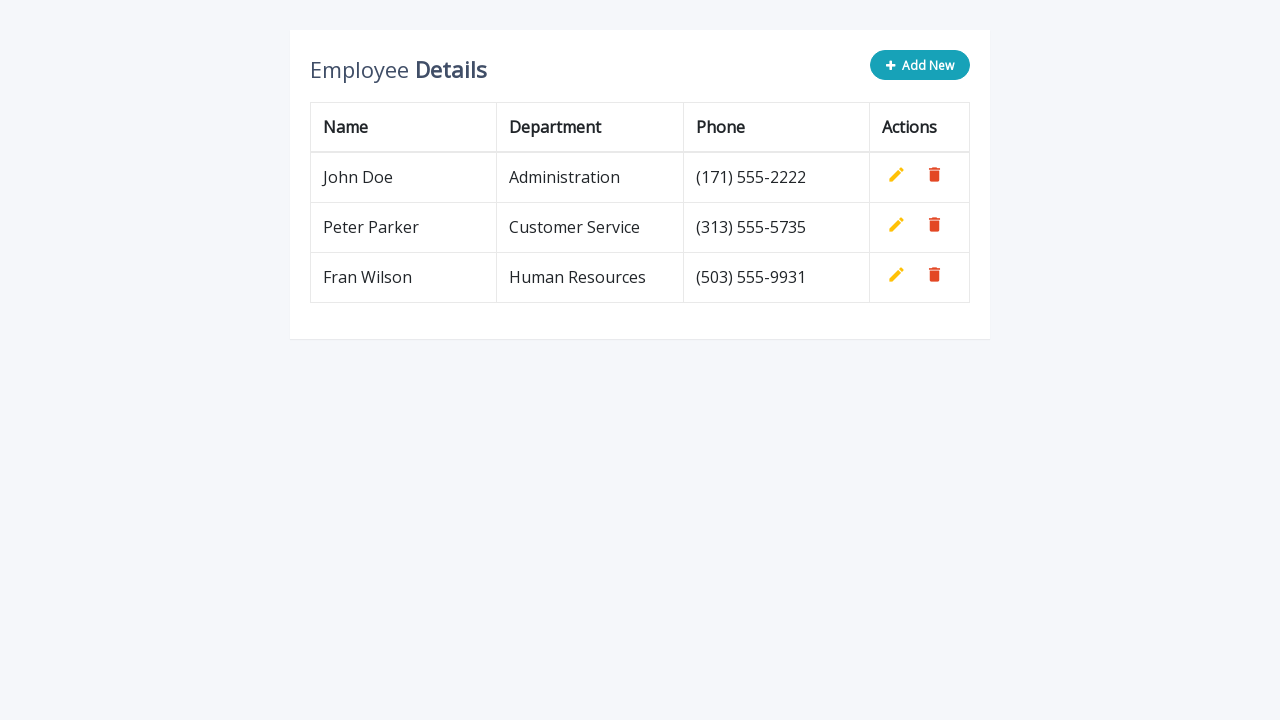

Clicked 'Add New' button (iteration 1/5) at (920, 65) on button[type='button']
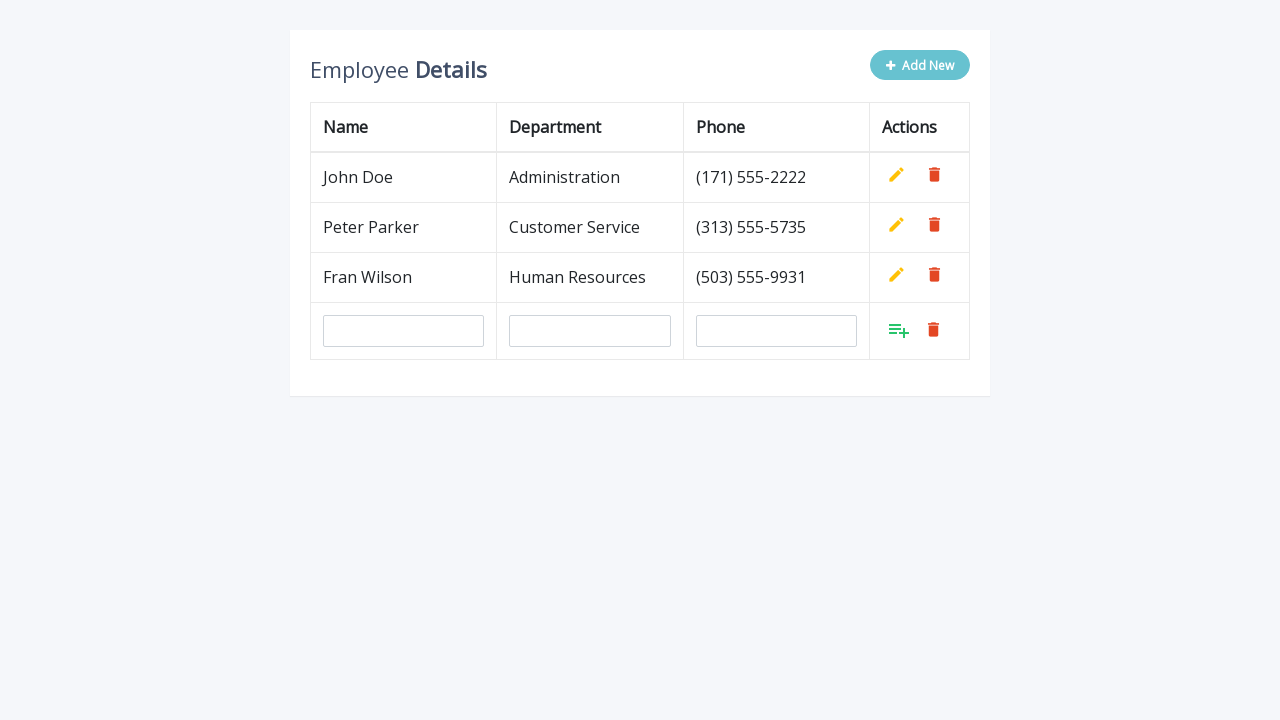

Filled name field with 'John Doe' on input[name='name']
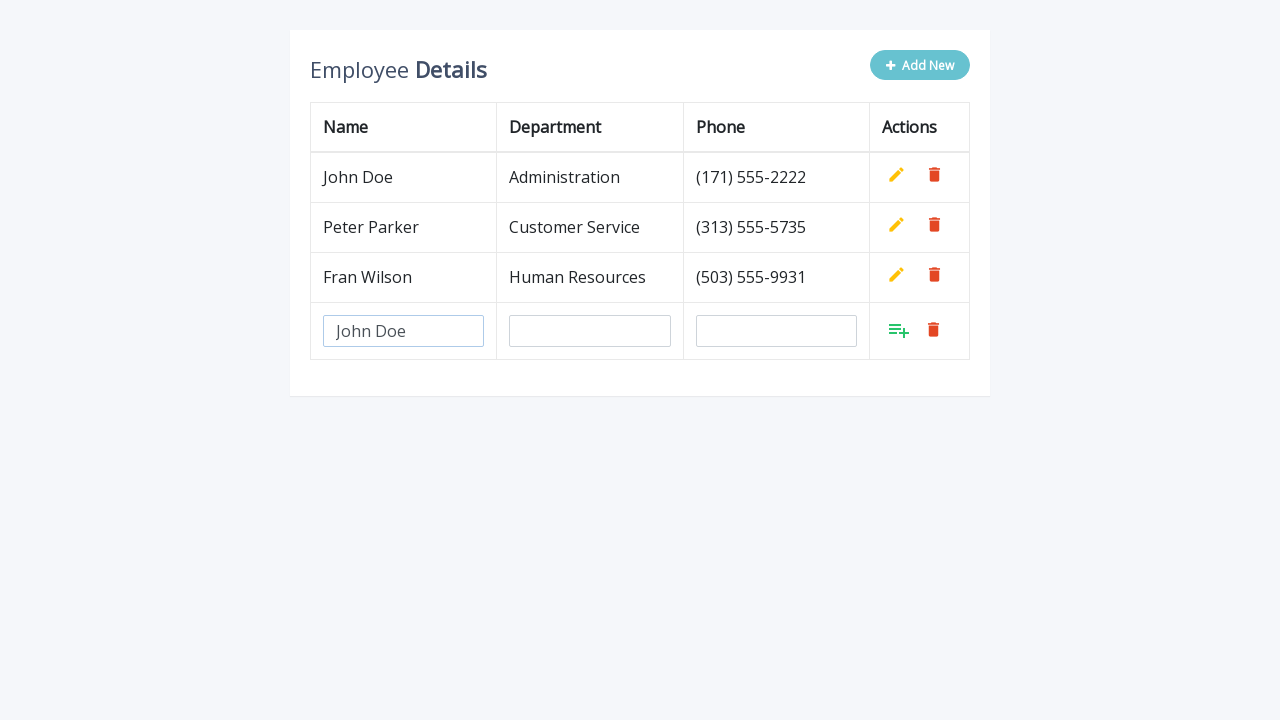

Filled department field with 'Tester' on input[name='department']
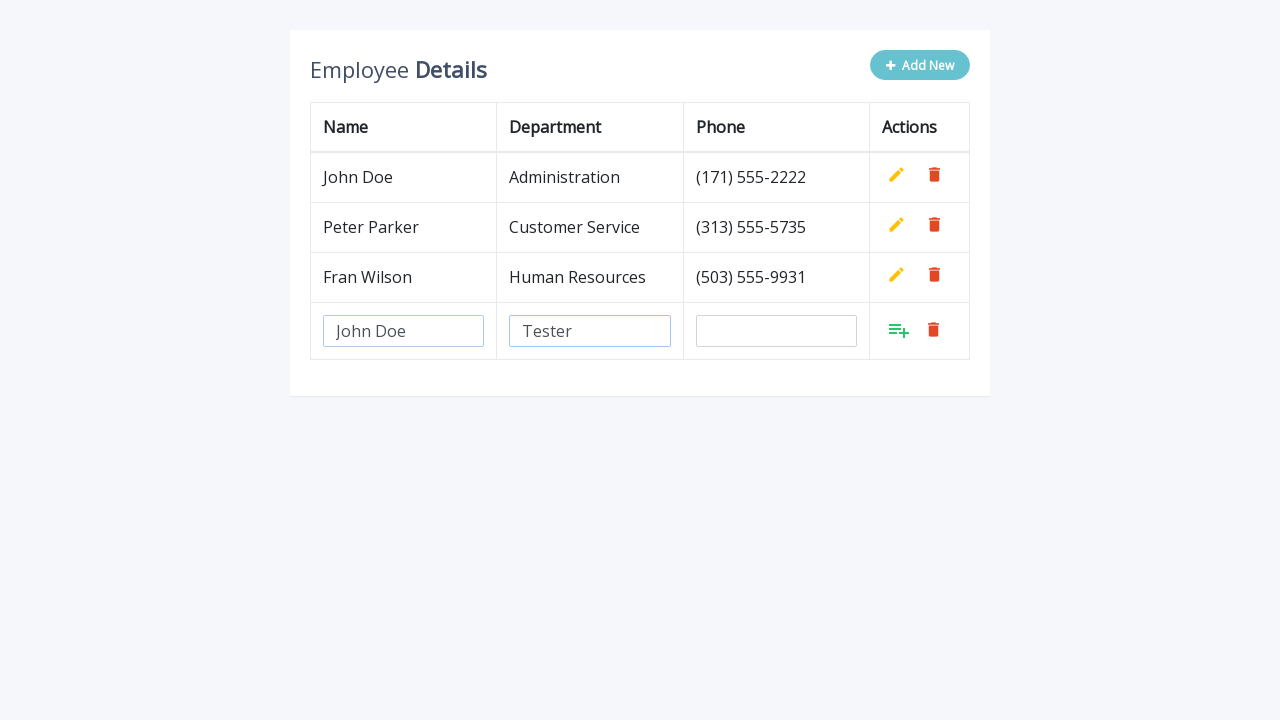

Filled phone field with '(358) 564-4785' on input[name='phone']
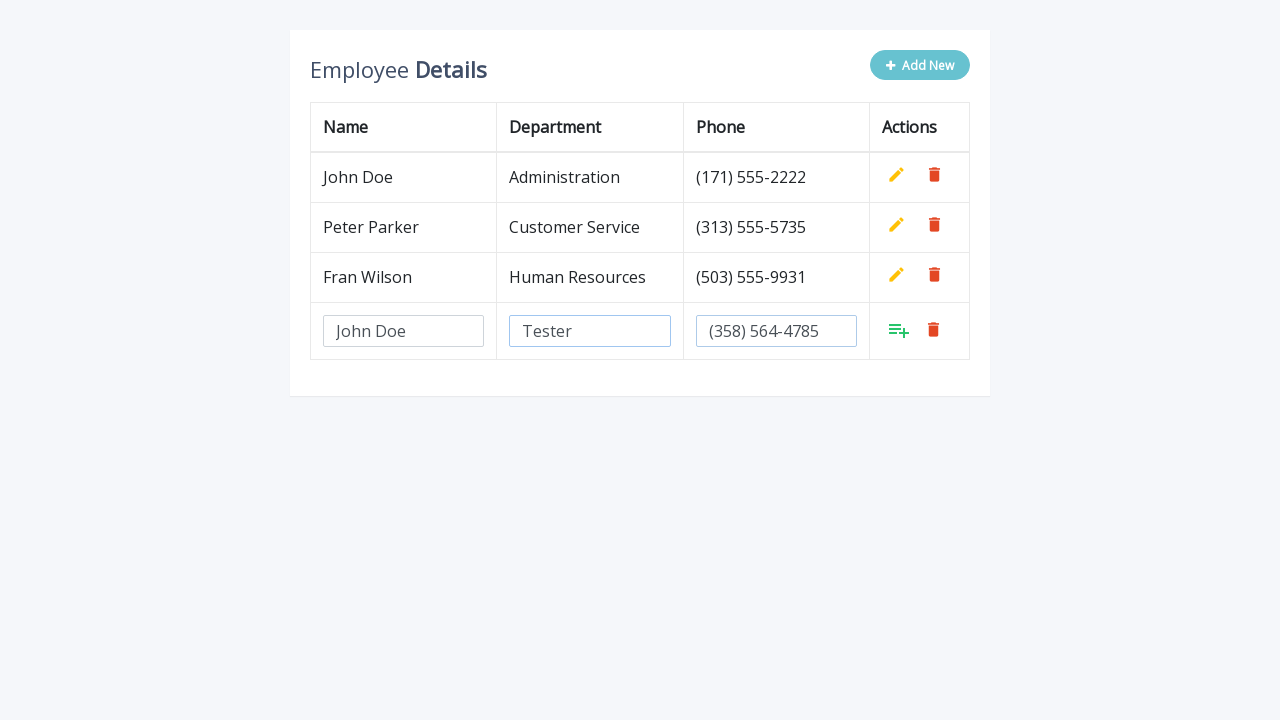

Clicked Add button to confirm new row (iteration 1/5) at (899, 330) on .table.table-bordered tbody tr:last-child td:last-child .add
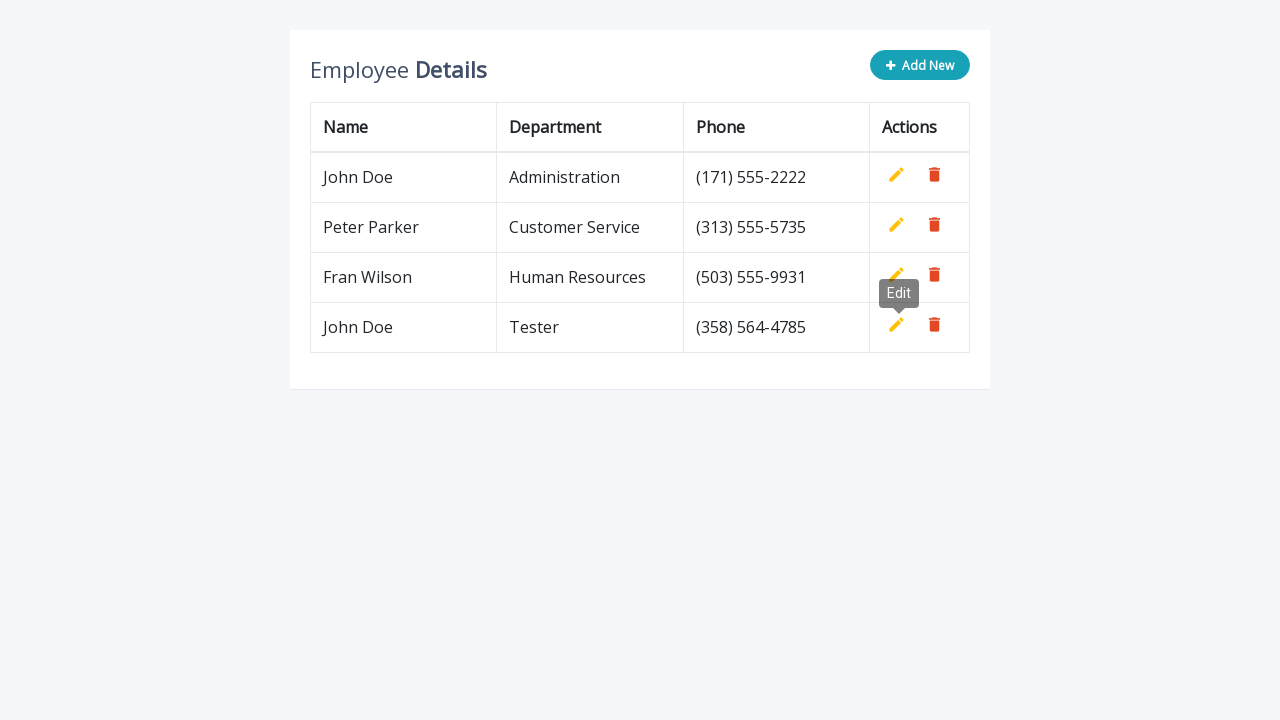

Waited 0.5 seconds before next iteration
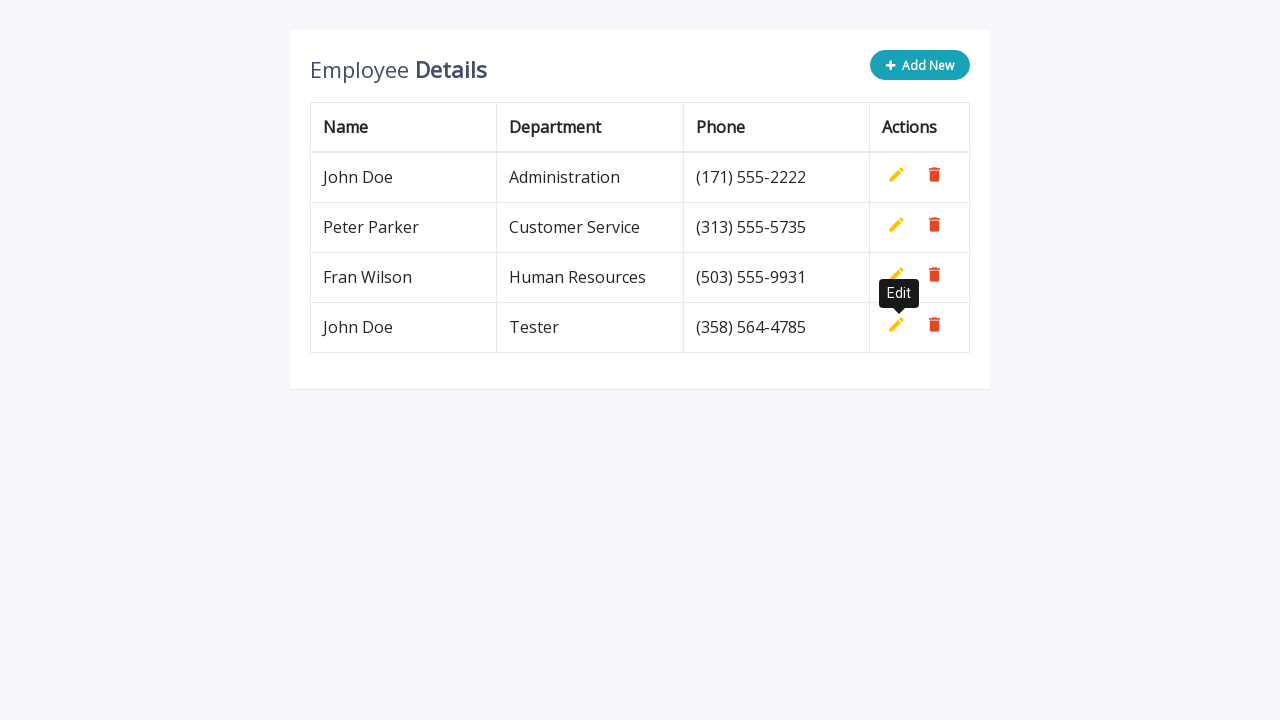

Clicked 'Add New' button (iteration 2/5) at (920, 65) on button[type='button']
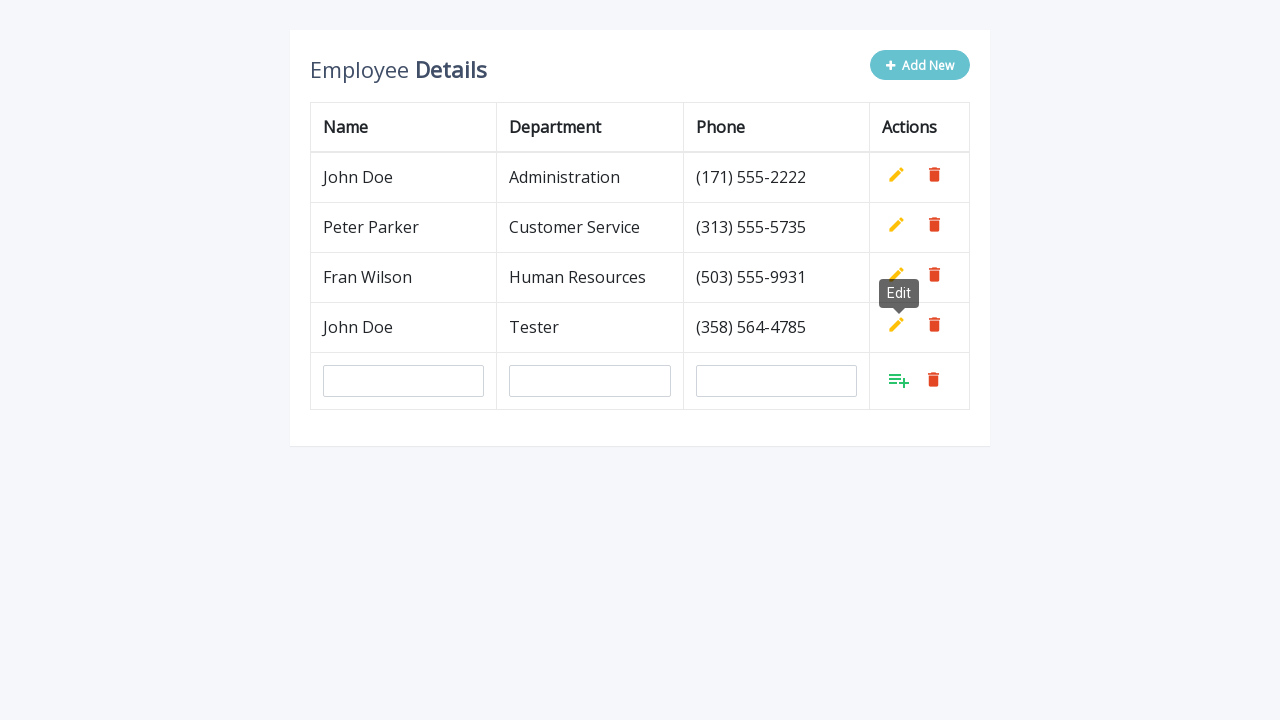

Filled name field with 'John Doe' on input[name='name']
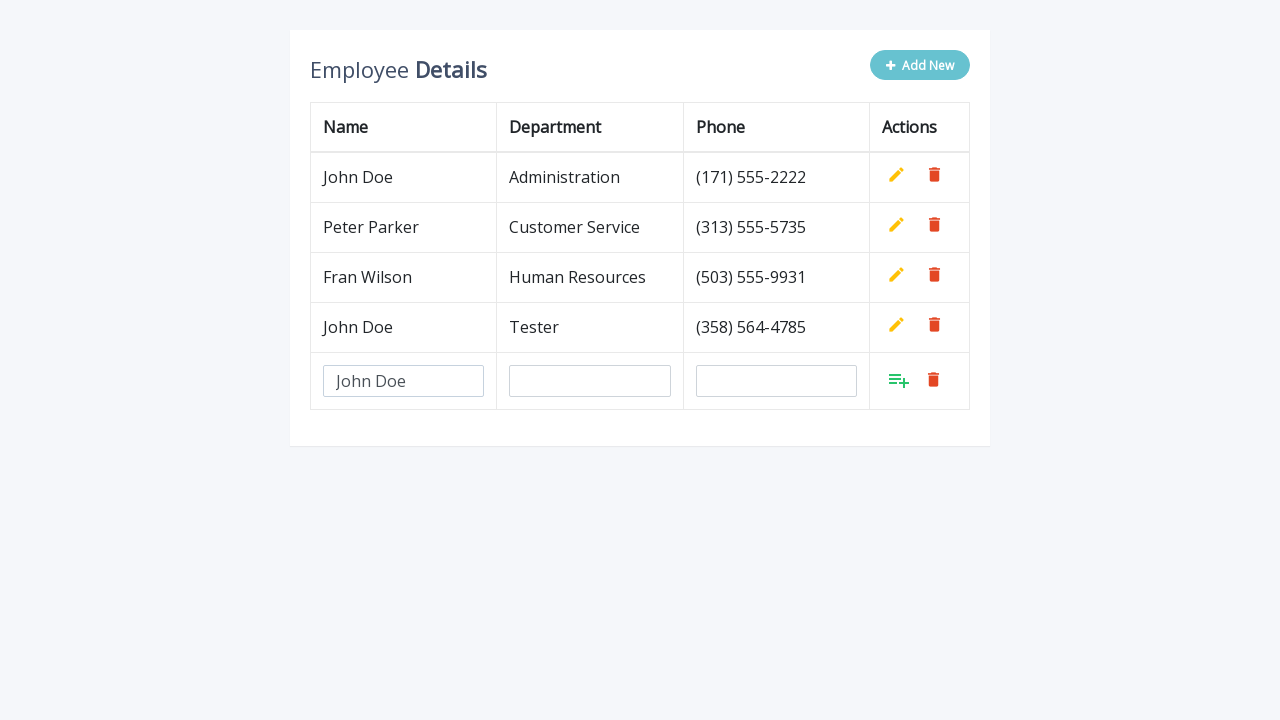

Filled department field with 'Tester' on input[name='department']
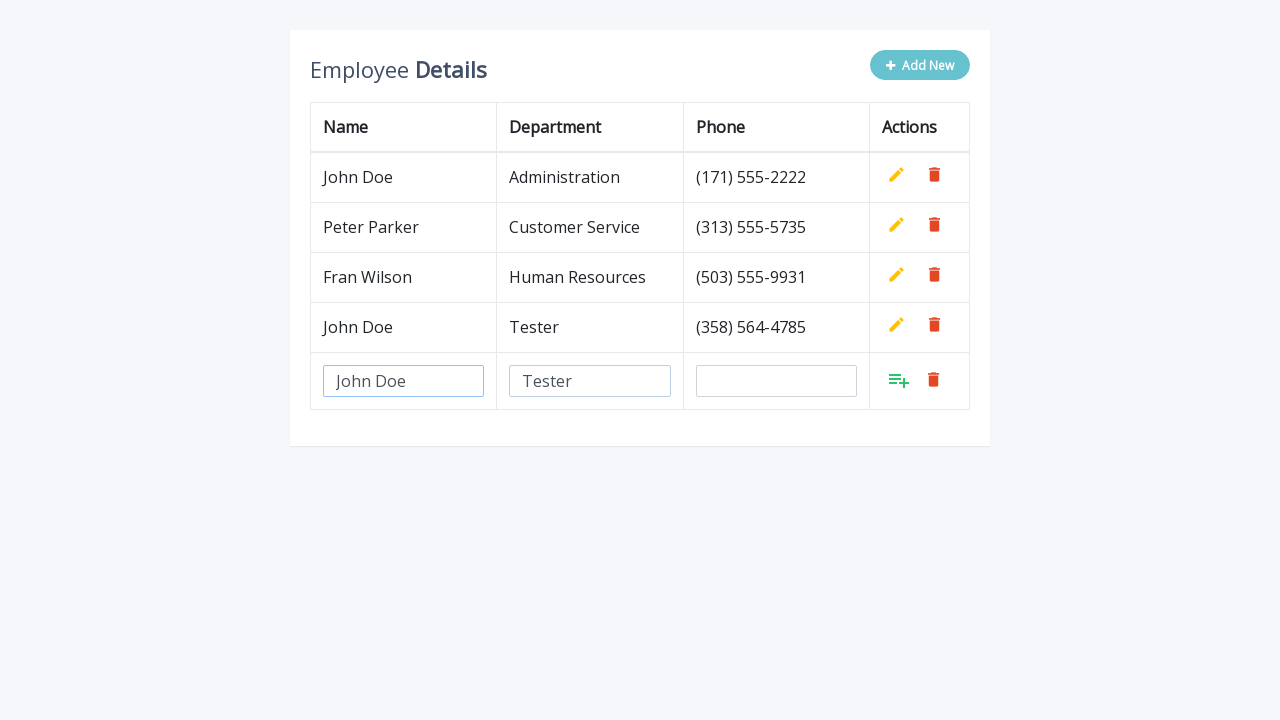

Filled phone field with '(358) 564-4785' on input[name='phone']
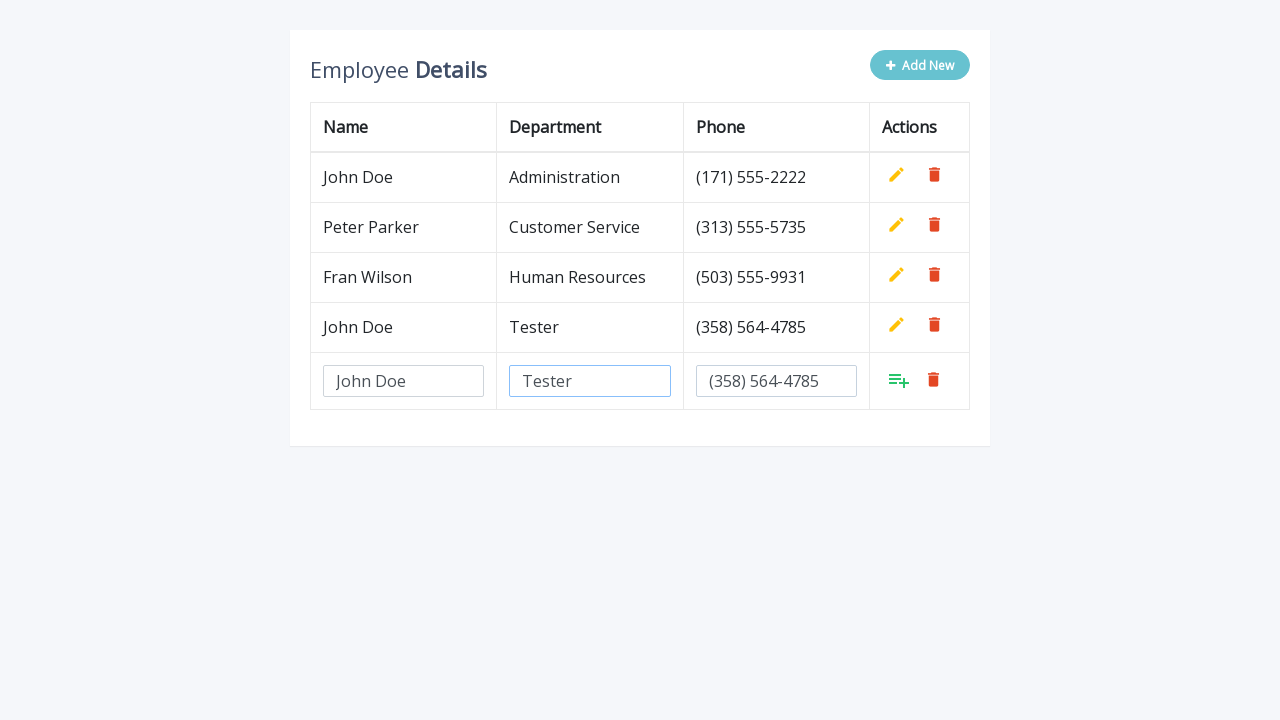

Clicked Add button to confirm new row (iteration 2/5) at (899, 380) on .table.table-bordered tbody tr:last-child td:last-child .add
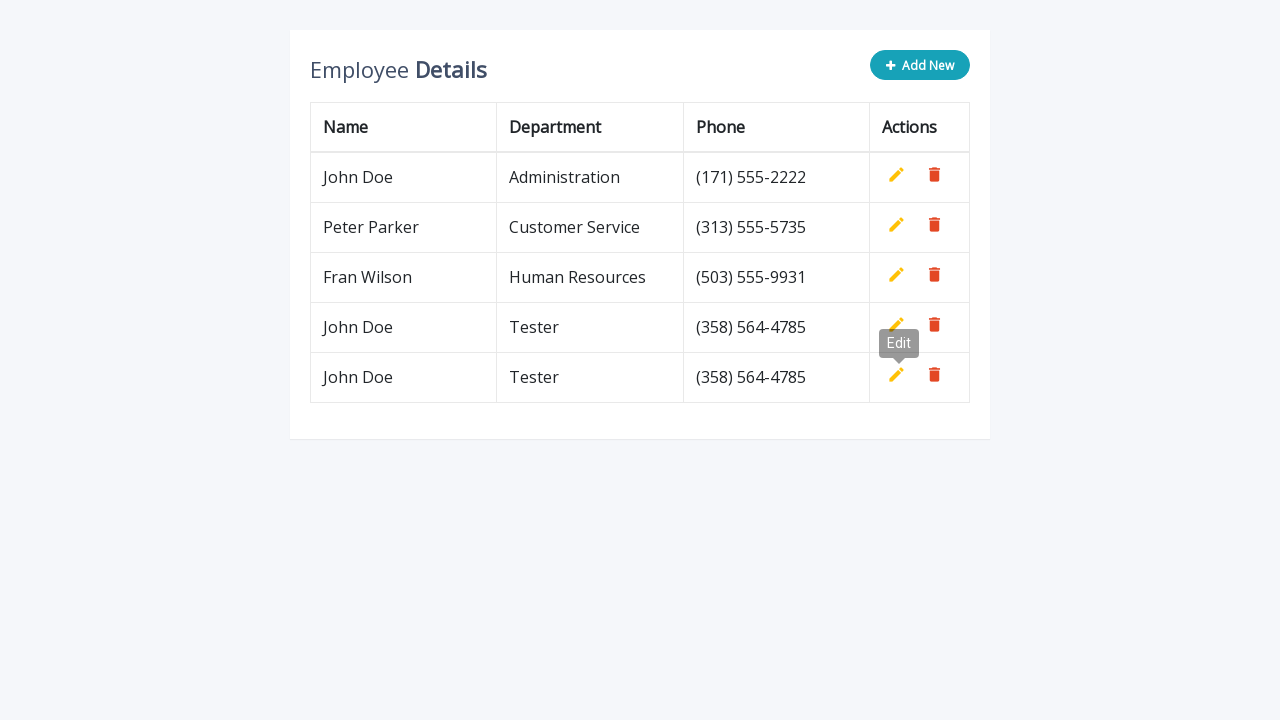

Waited 0.5 seconds before next iteration
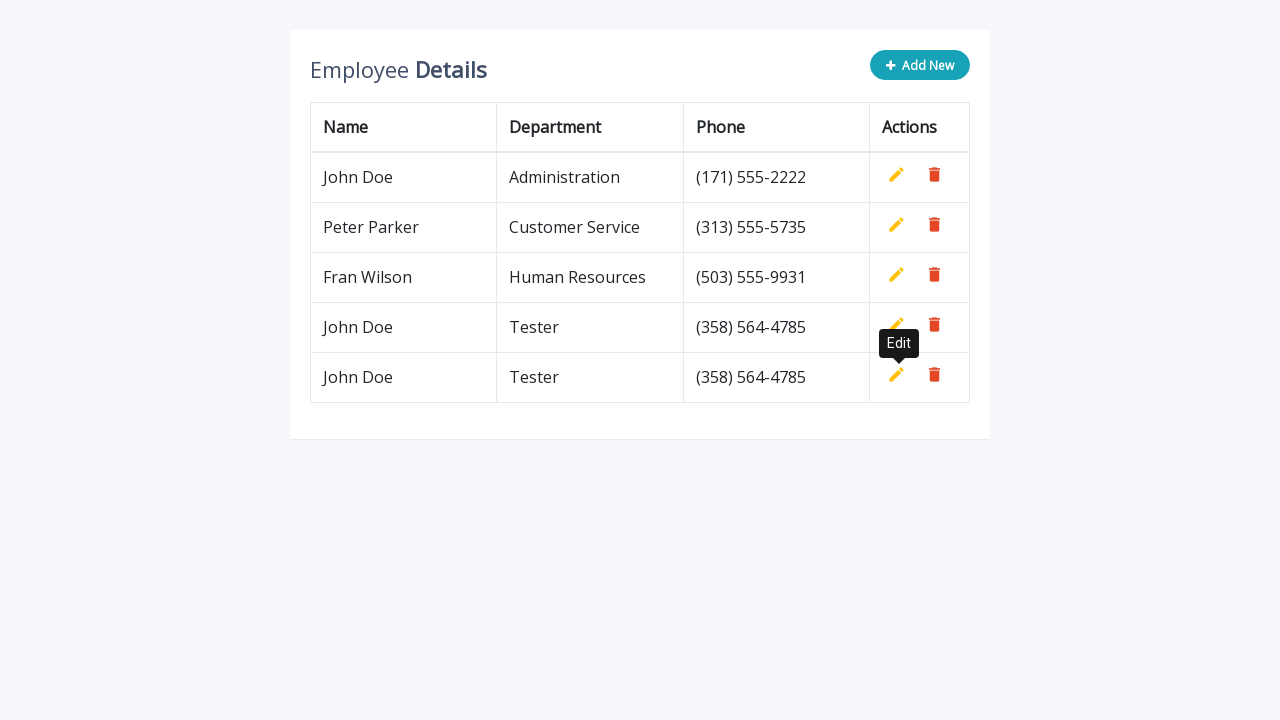

Clicked 'Add New' button (iteration 3/5) at (920, 65) on button[type='button']
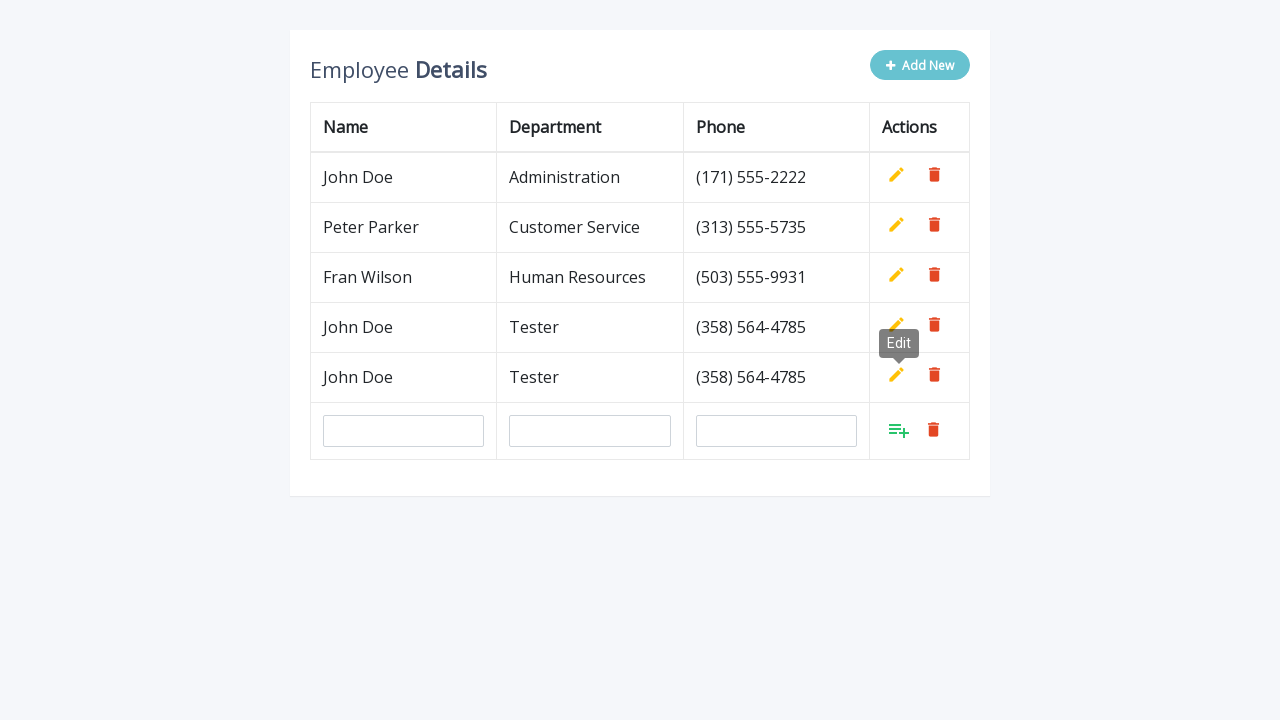

Filled name field with 'John Doe' on input[name='name']
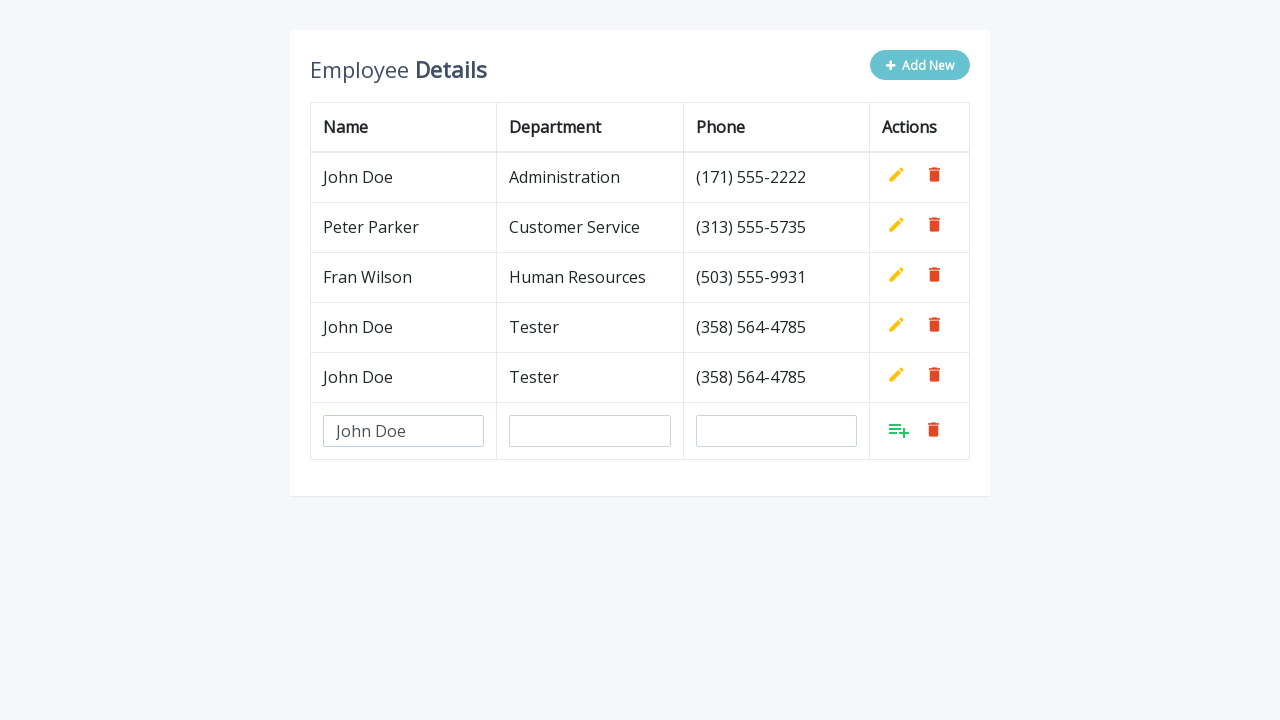

Filled department field with 'Tester' on input[name='department']
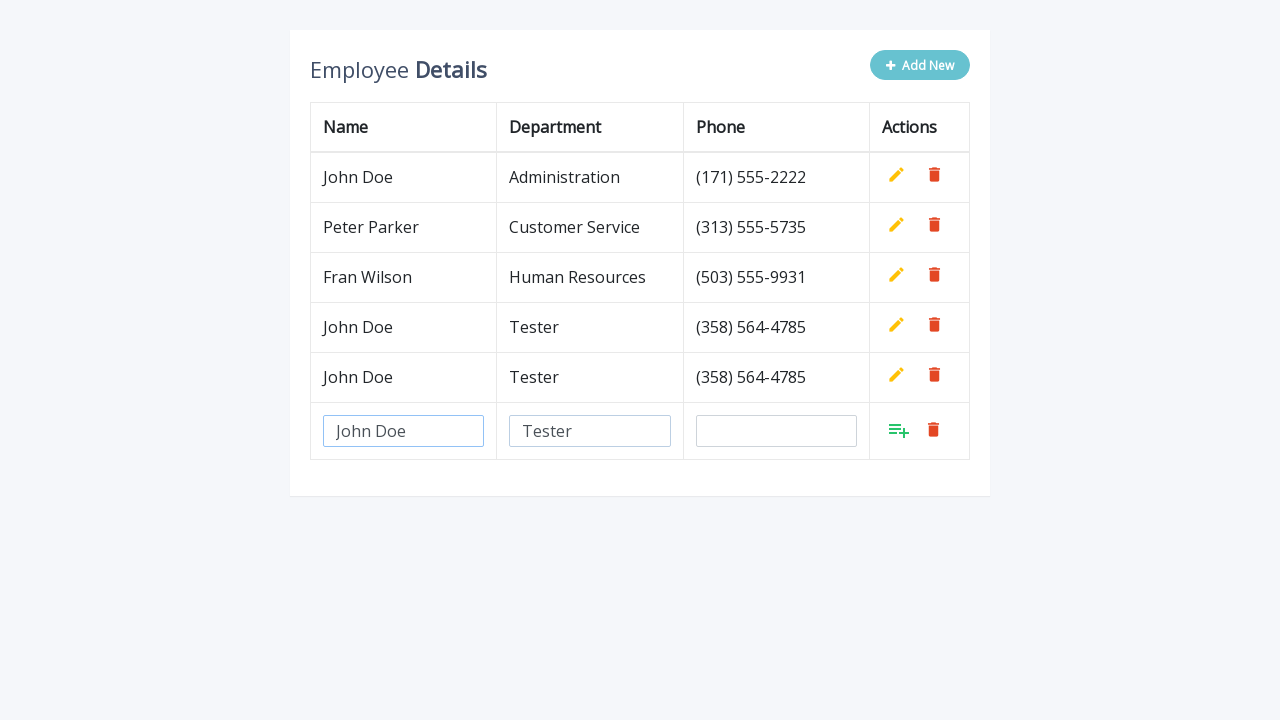

Filled phone field with '(358) 564-4785' on input[name='phone']
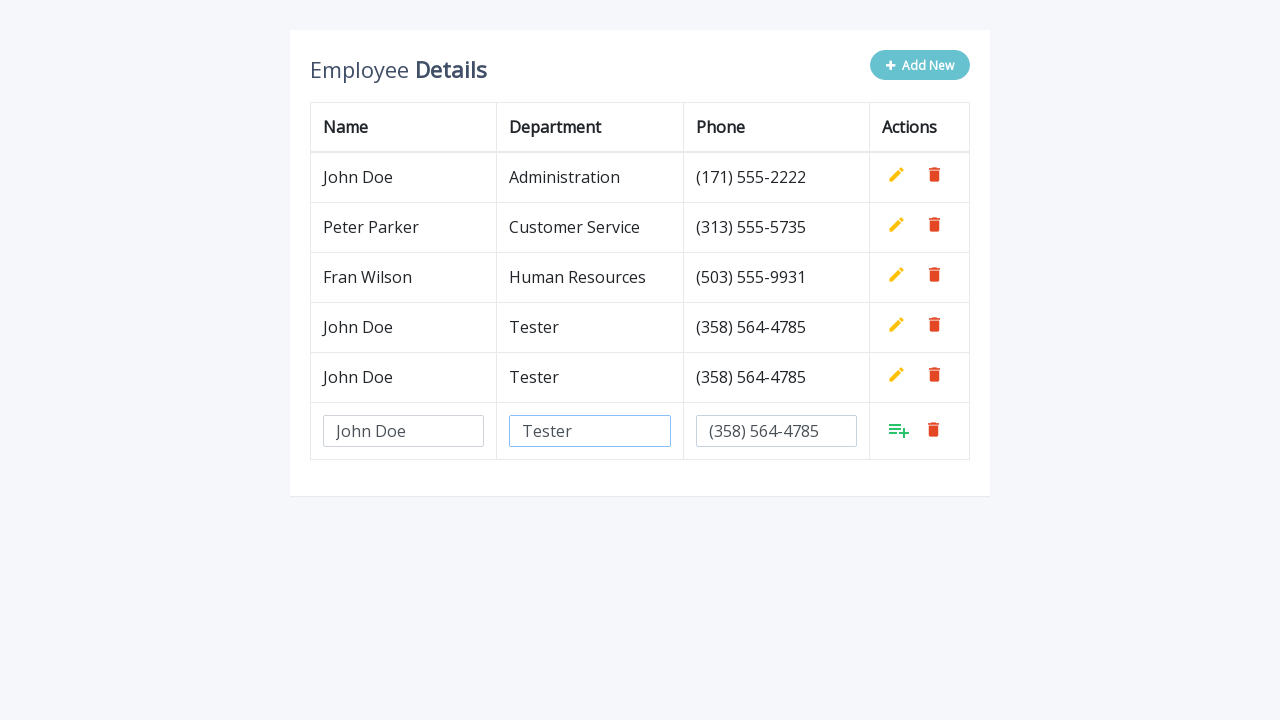

Clicked Add button to confirm new row (iteration 3/5) at (899, 430) on .table.table-bordered tbody tr:last-child td:last-child .add
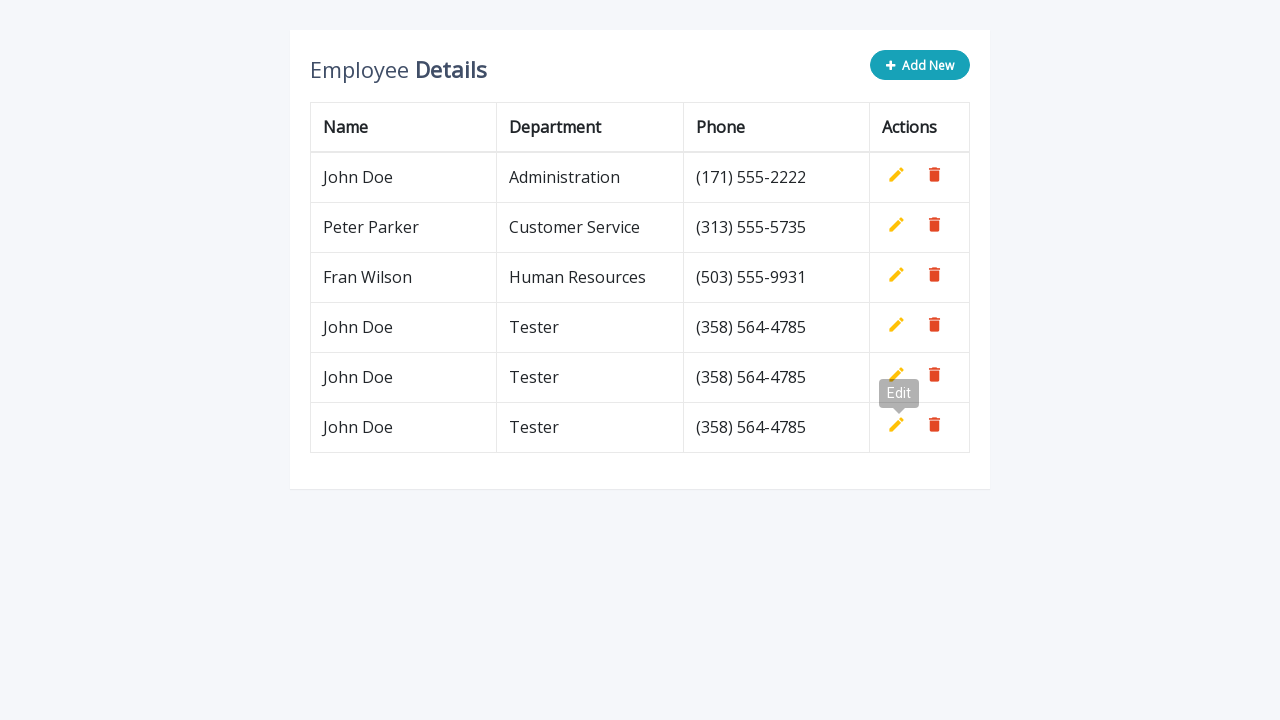

Waited 0.5 seconds before next iteration
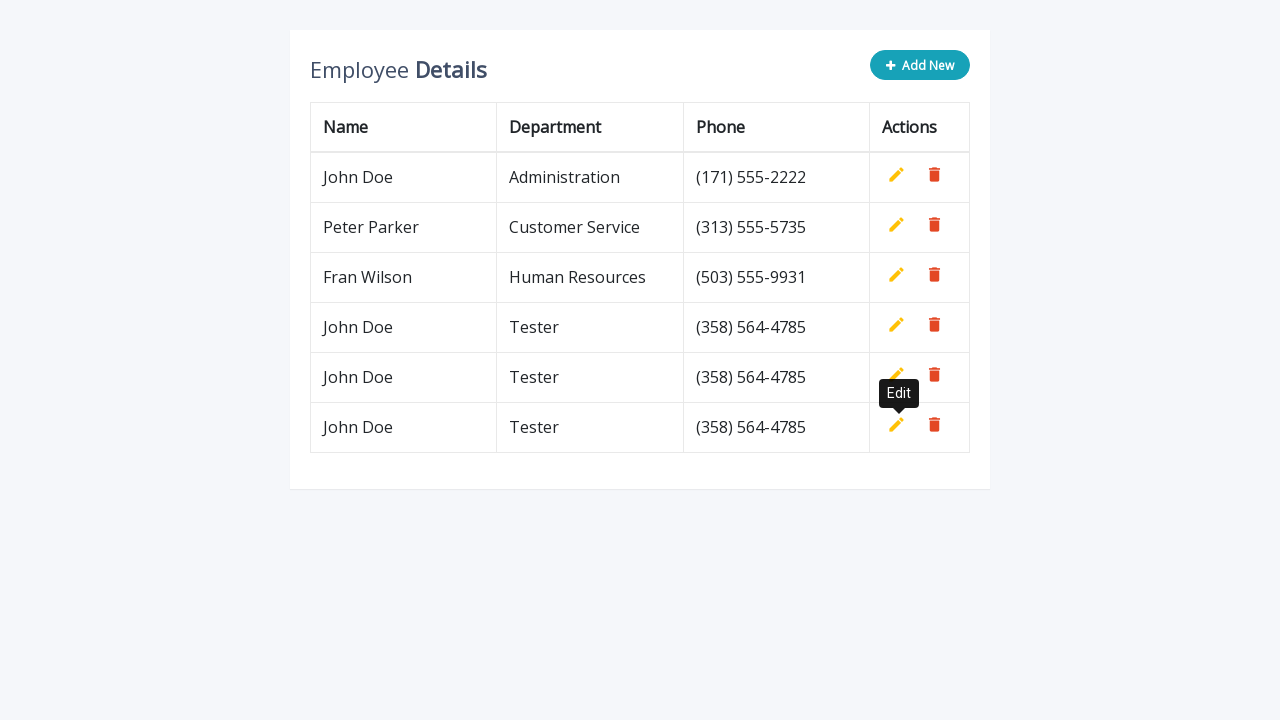

Clicked 'Add New' button (iteration 4/5) at (920, 65) on button[type='button']
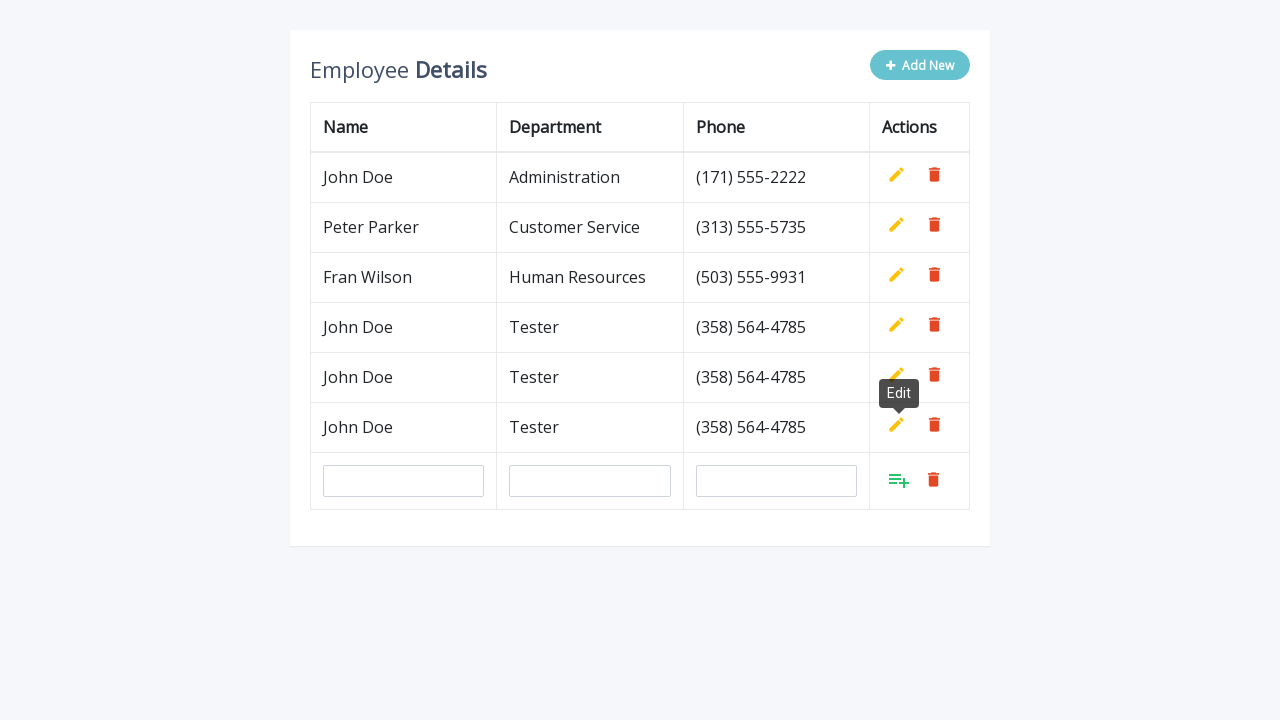

Filled name field with 'John Doe' on input[name='name']
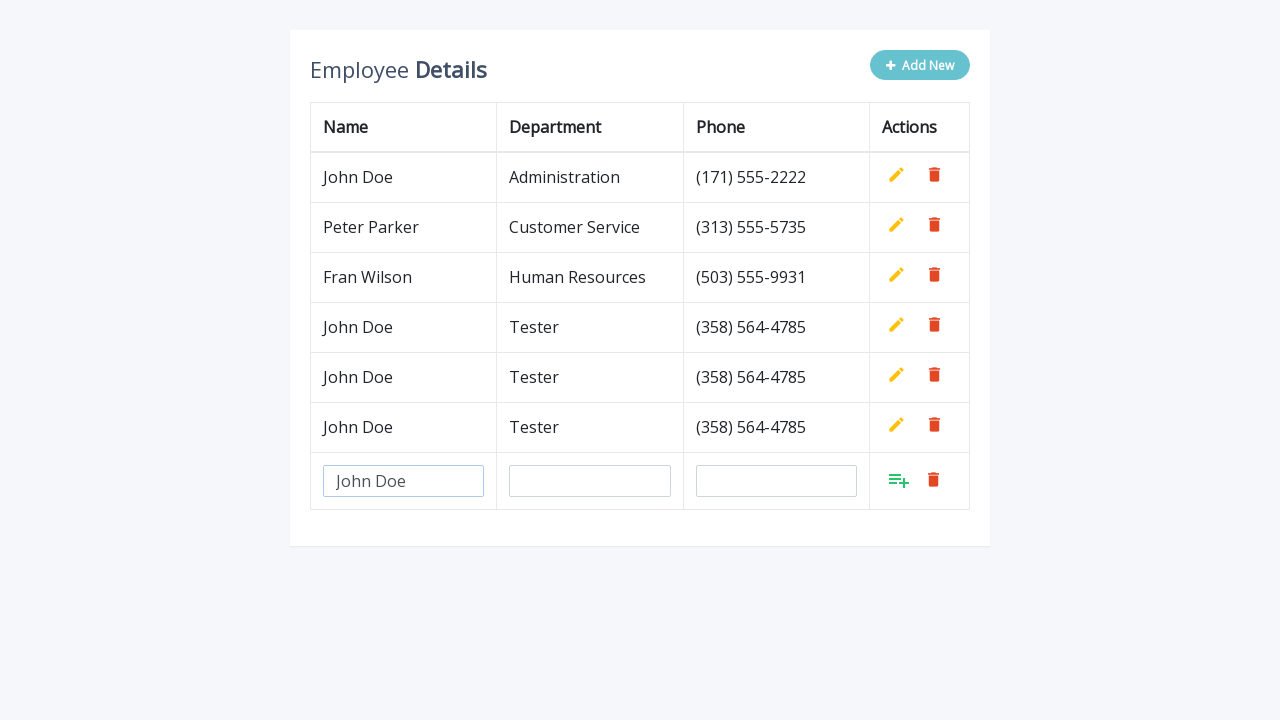

Filled department field with 'Tester' on input[name='department']
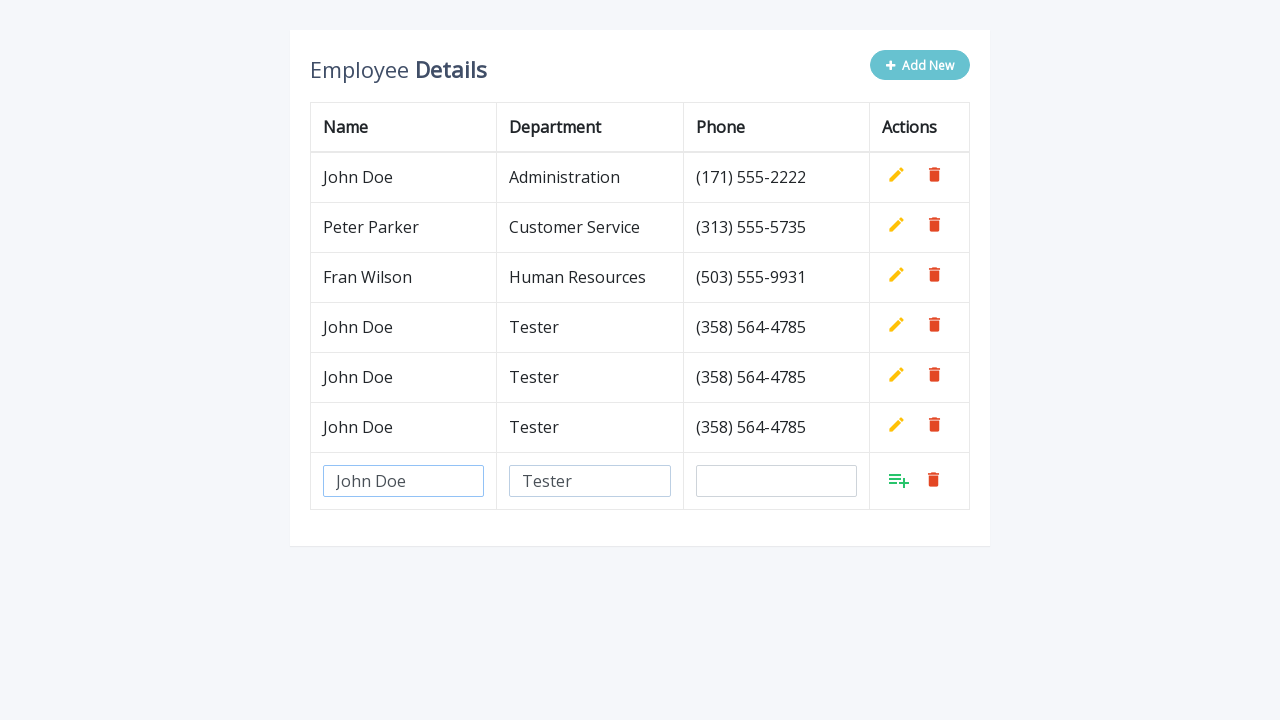

Filled phone field with '(358) 564-4785' on input[name='phone']
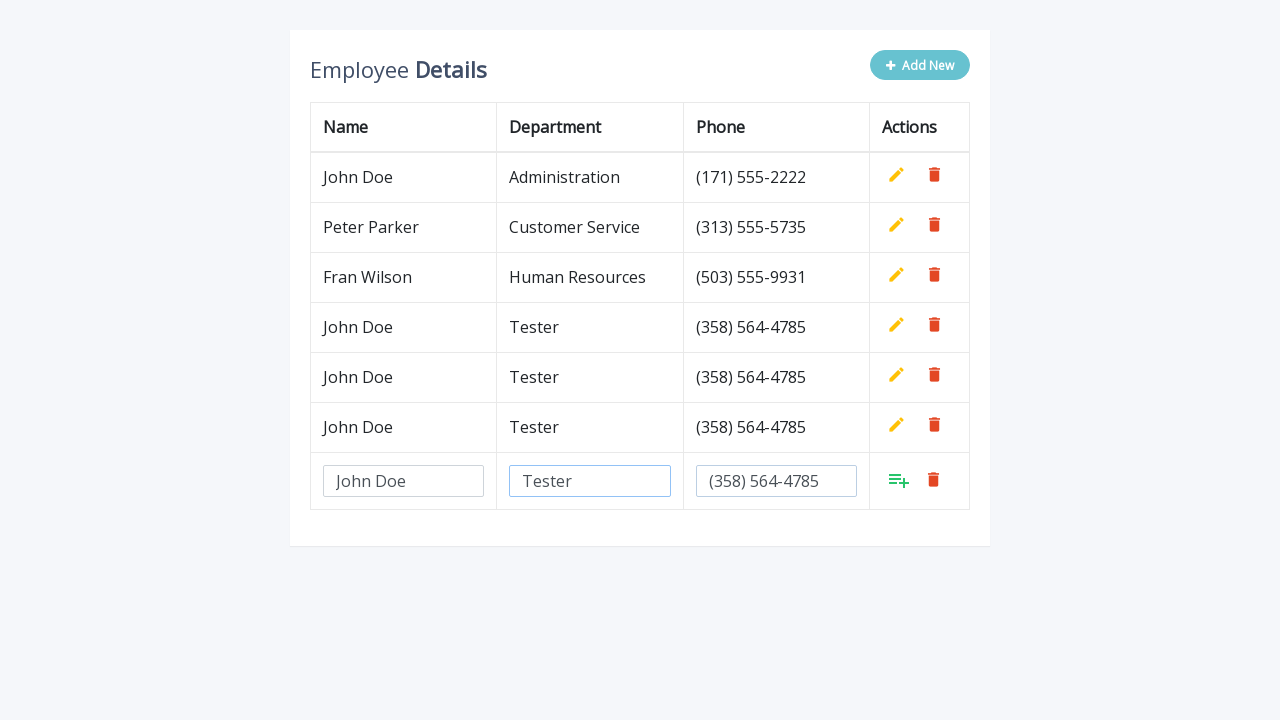

Clicked Add button to confirm new row (iteration 4/5) at (899, 480) on .table.table-bordered tbody tr:last-child td:last-child .add
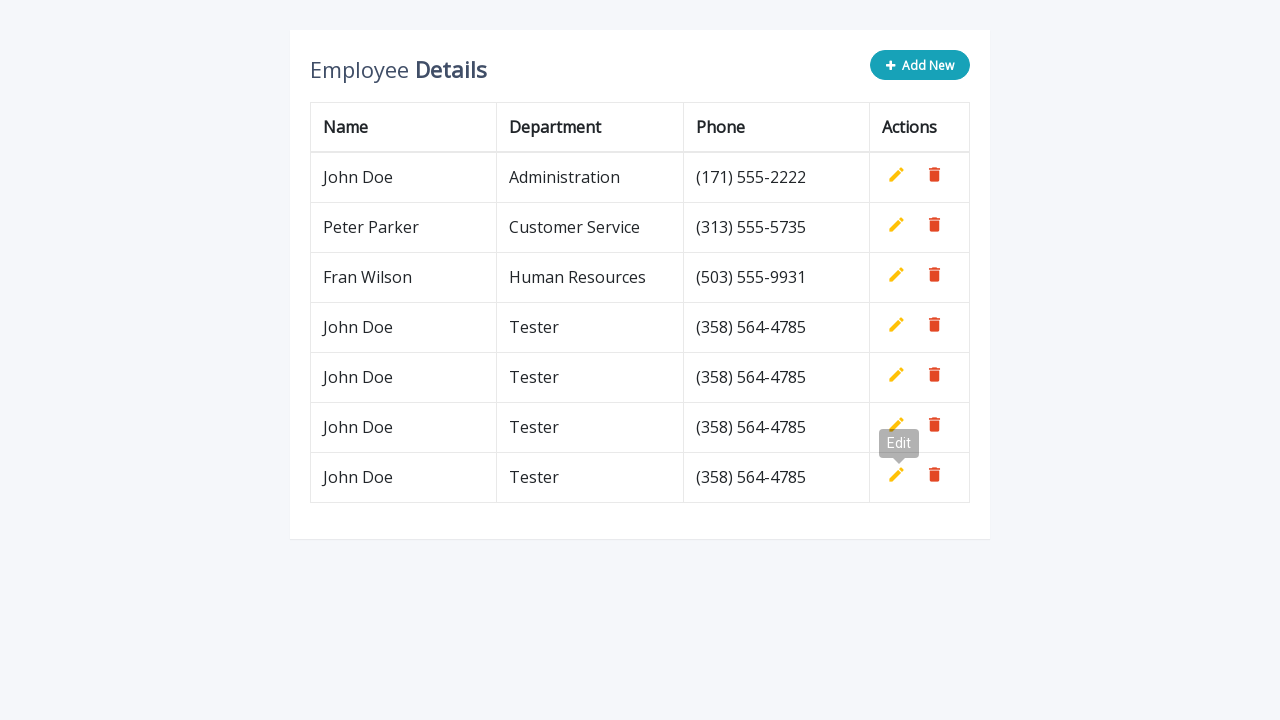

Waited 0.5 seconds before next iteration
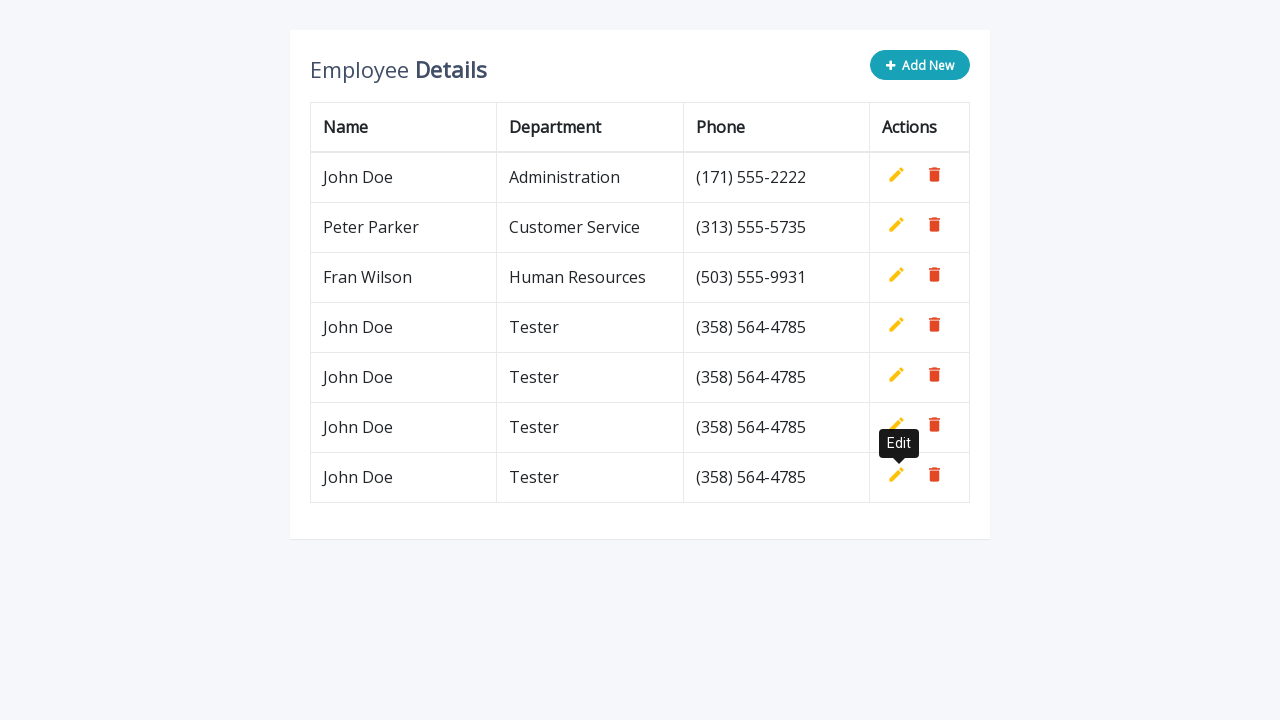

Clicked 'Add New' button (iteration 5/5) at (920, 65) on button[type='button']
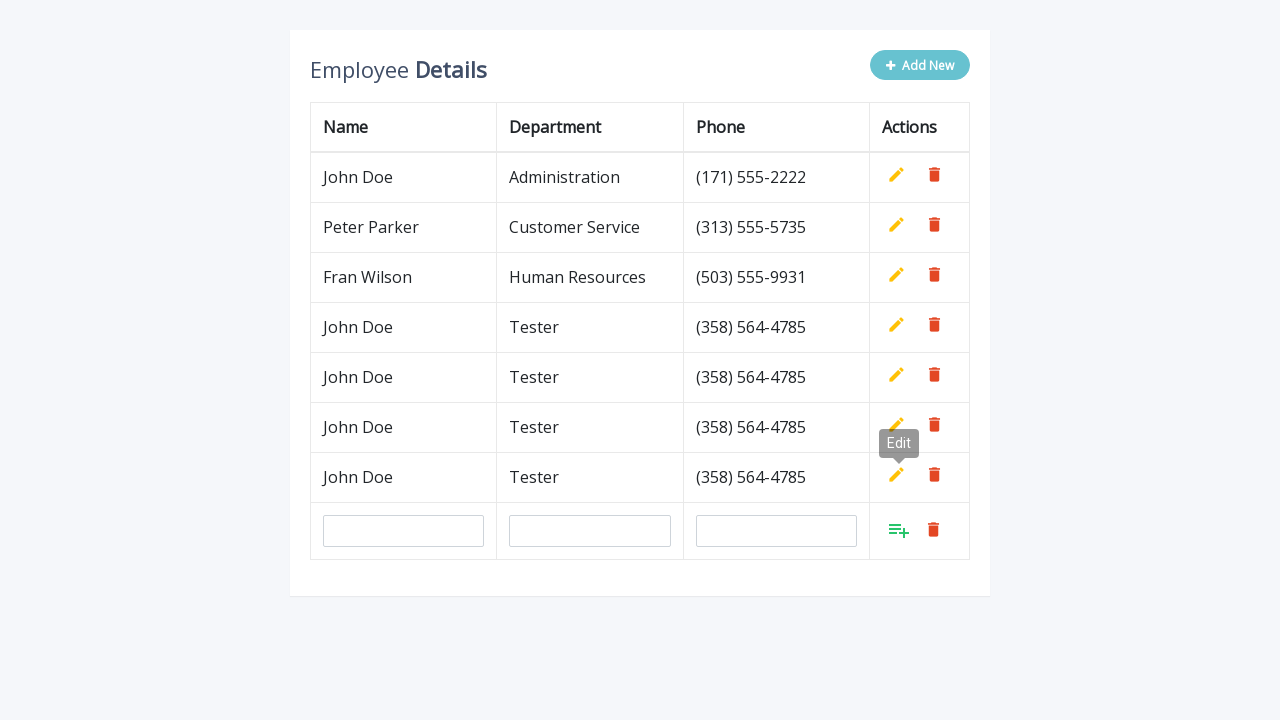

Filled name field with 'John Doe' on input[name='name']
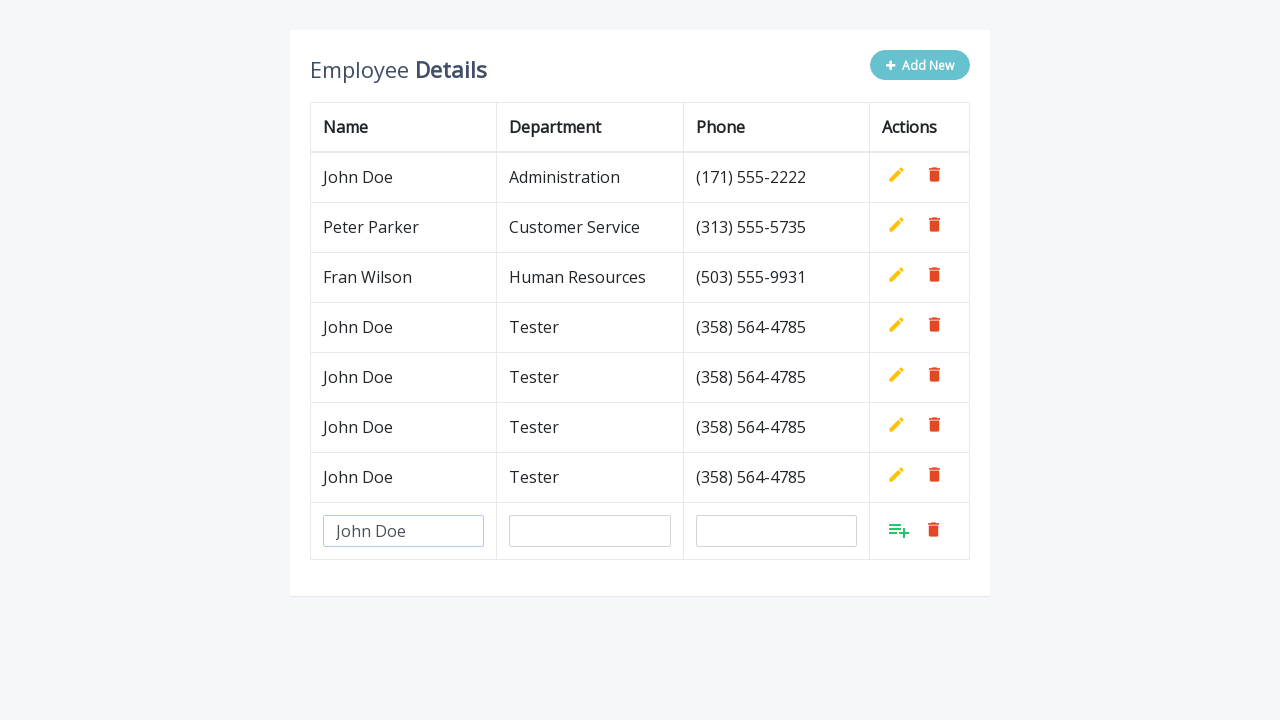

Filled department field with 'Tester' on input[name='department']
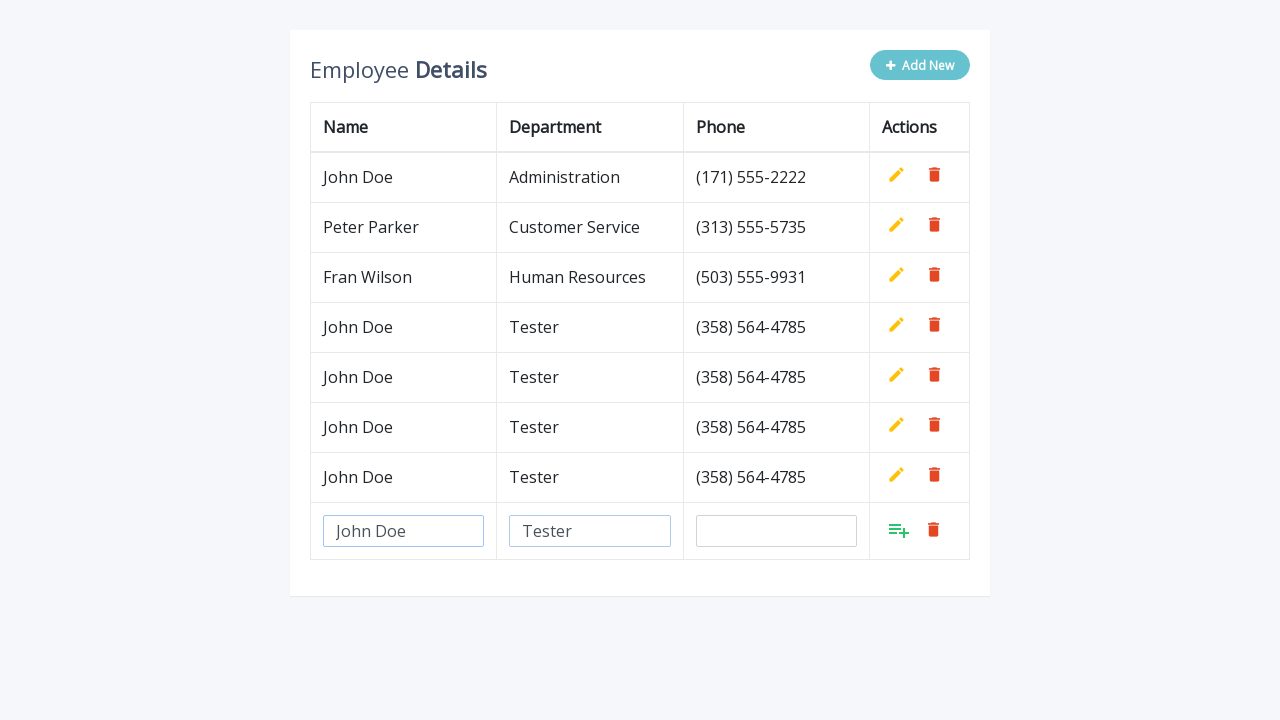

Filled phone field with '(358) 564-4785' on input[name='phone']
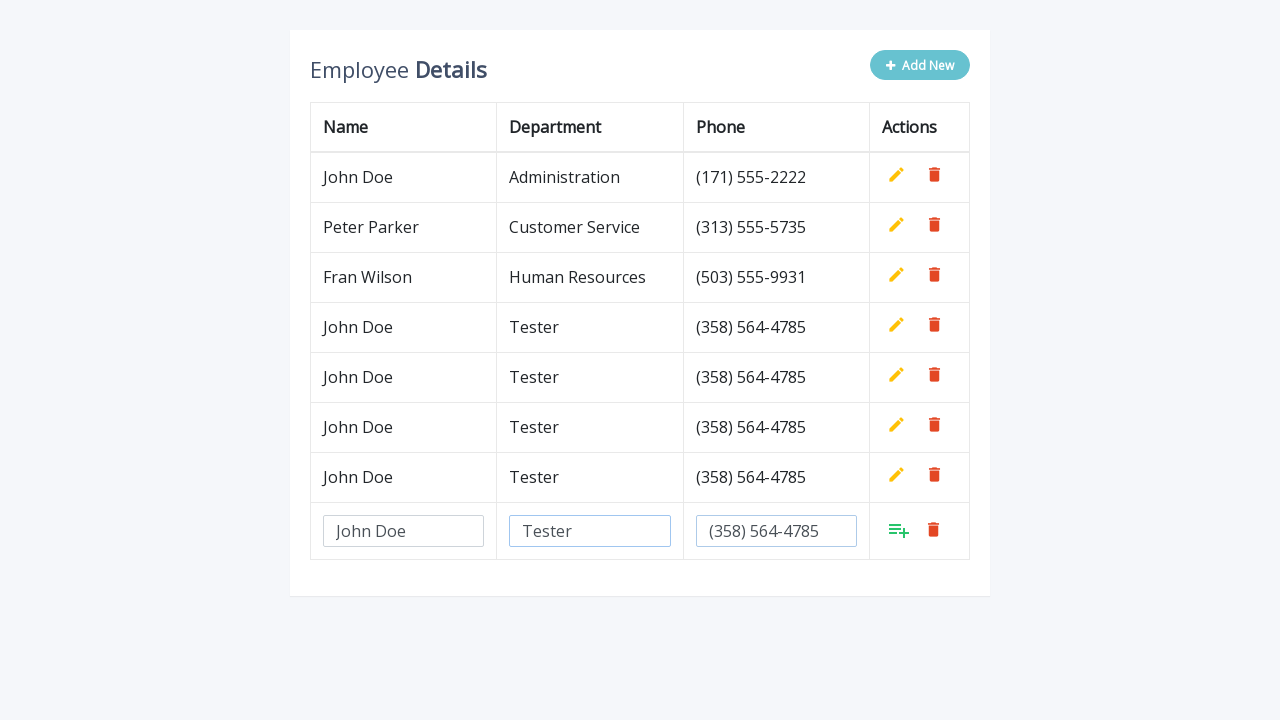

Clicked Add button to confirm new row (iteration 5/5) at (899, 530) on .table.table-bordered tbody tr:last-child td:last-child .add
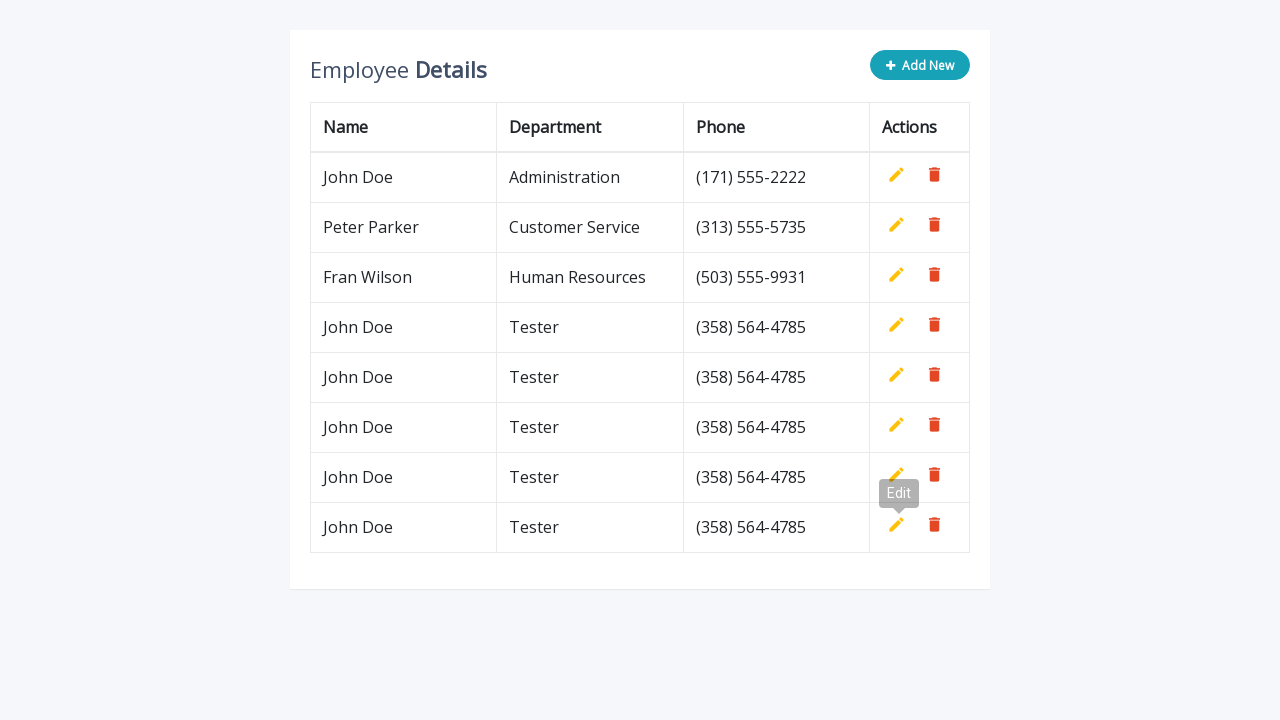

Waited 0.5 seconds before next iteration
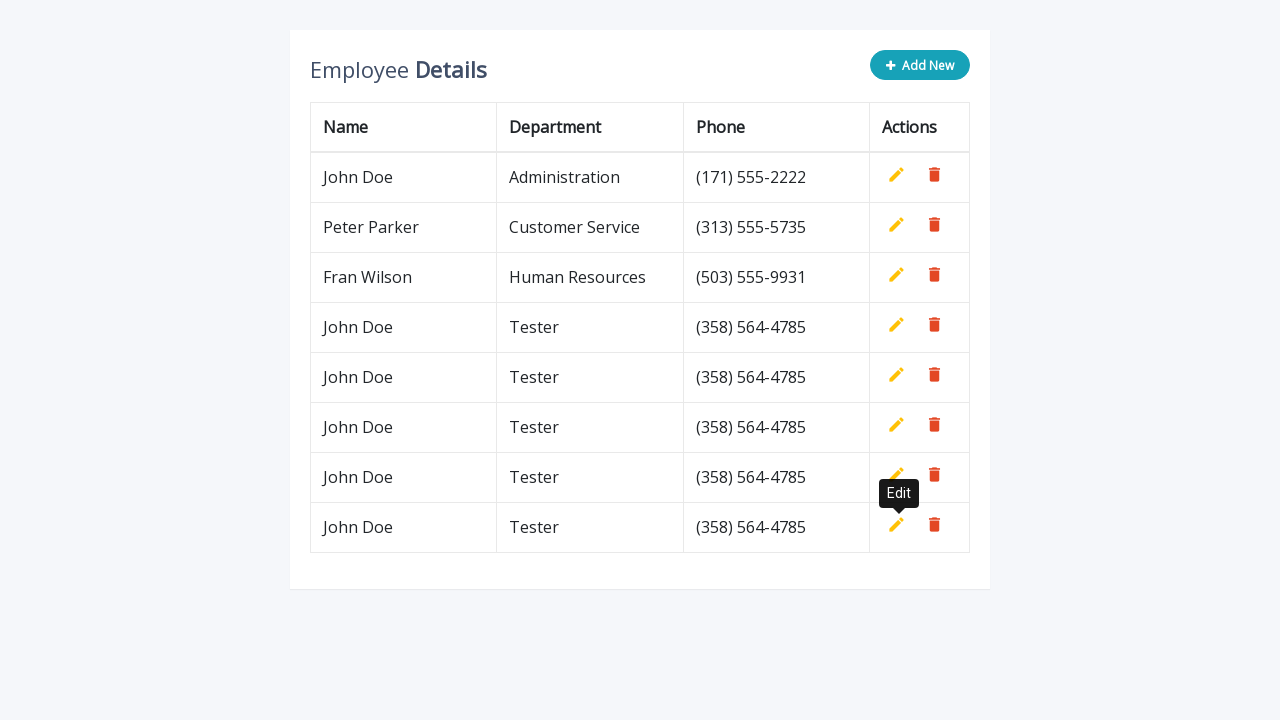

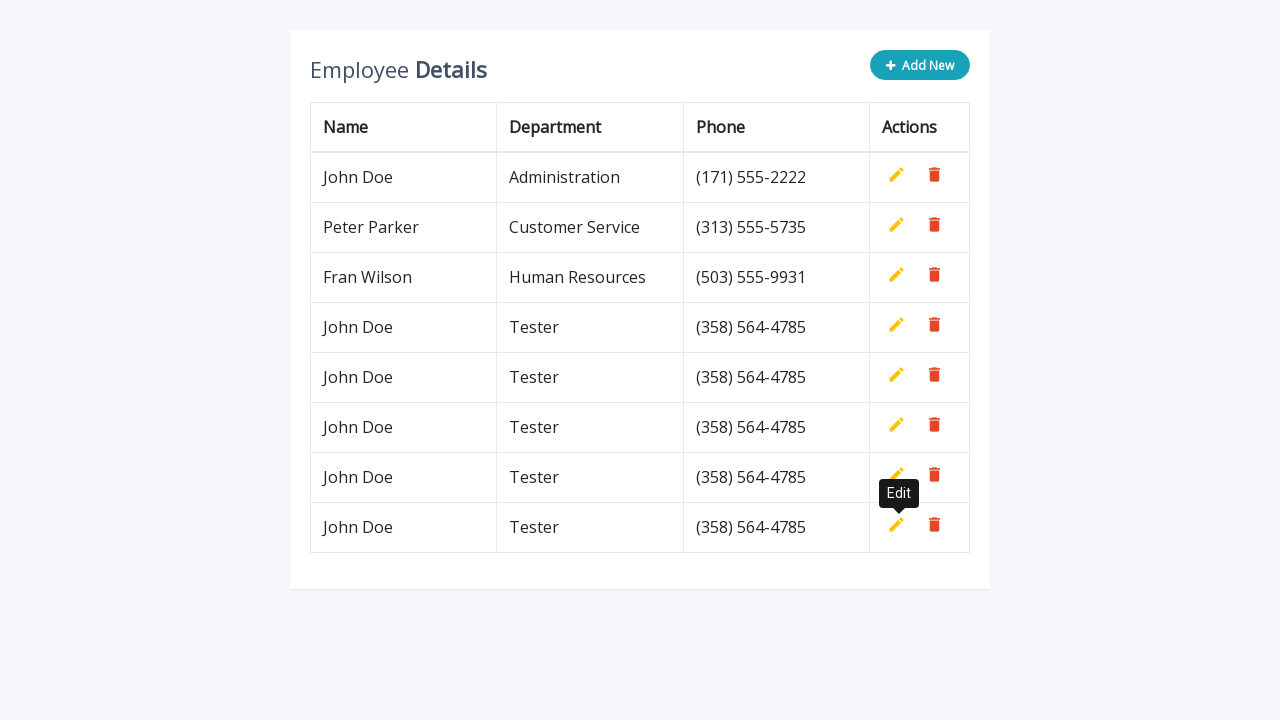